Tests an e-commerce vegetable shopping flow by adding specific items (Cucumber, Brocolli, Beetroot) to cart, proceeding to checkout, and applying a promo code to verify discount functionality.

Starting URL: https://rahulshettyacademy.com/seleniumPractise/

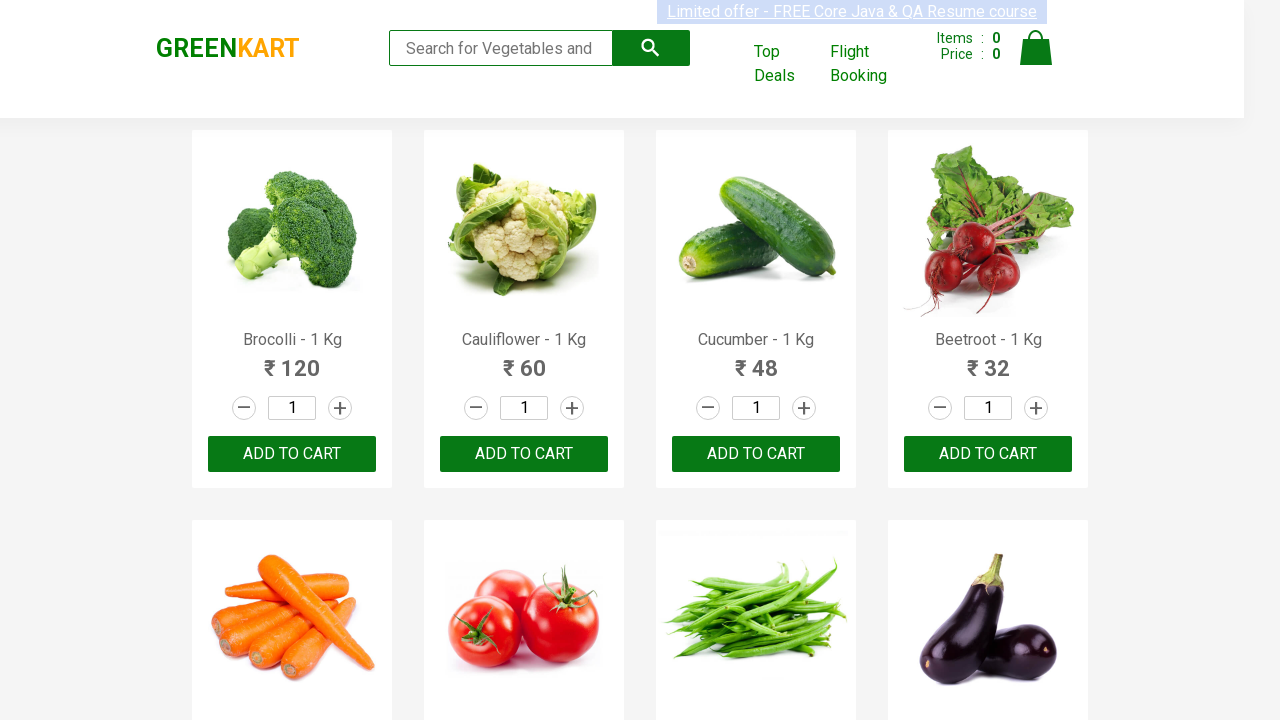

Waited for product names to load on the page
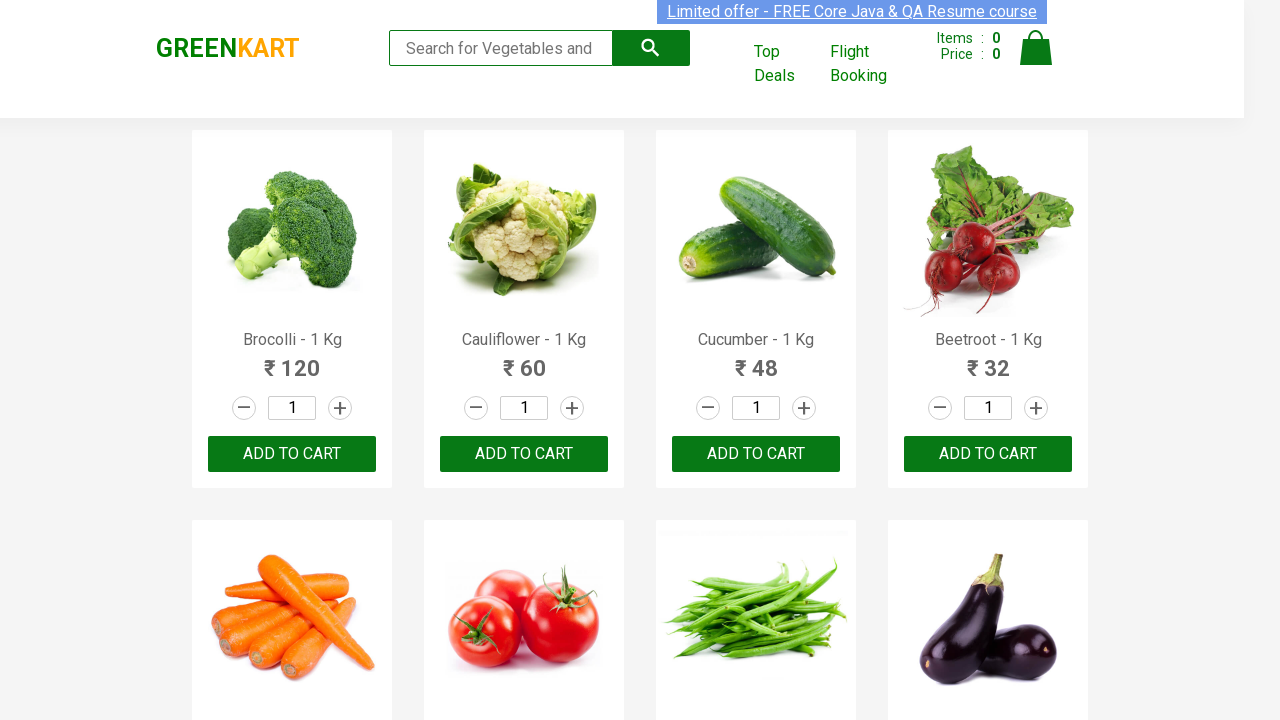

Retrieved all product name elements
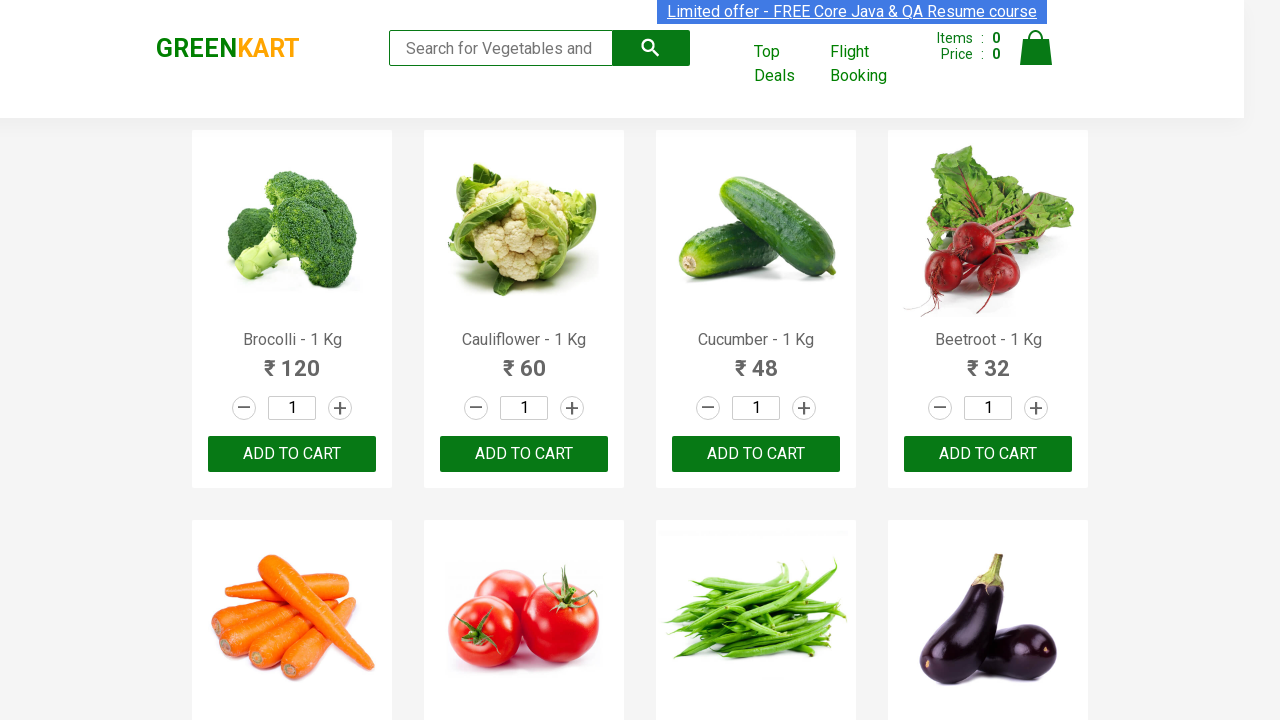

Retrieved all add to cart buttons
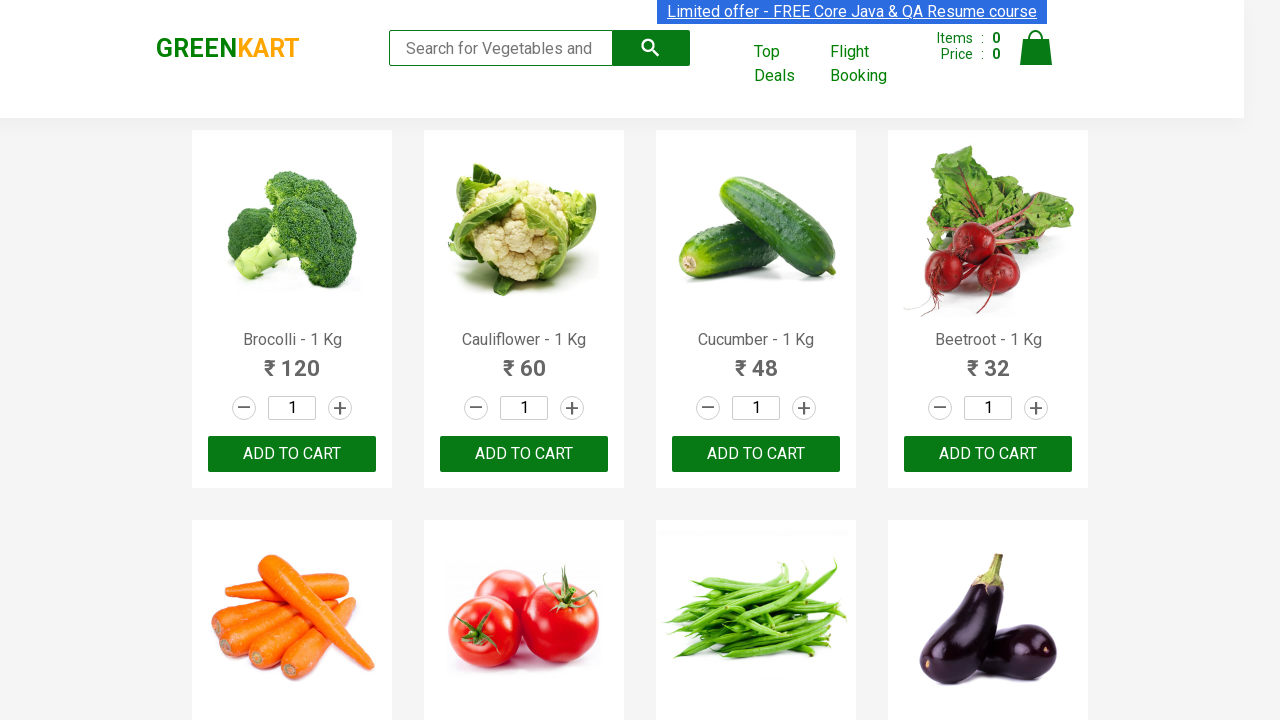

Added Brocolli to cart at (292, 454) on div.product-action button >> nth=0
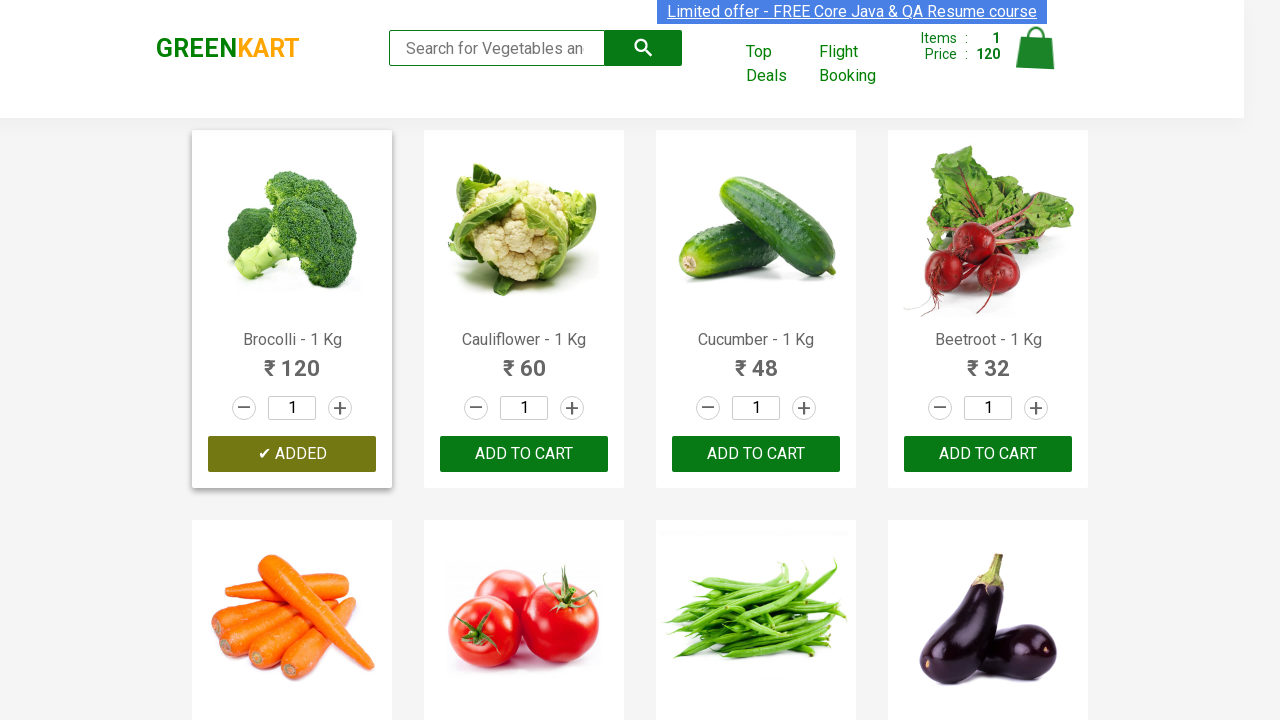

Added Cucumber to cart at (756, 454) on div.product-action button >> nth=2
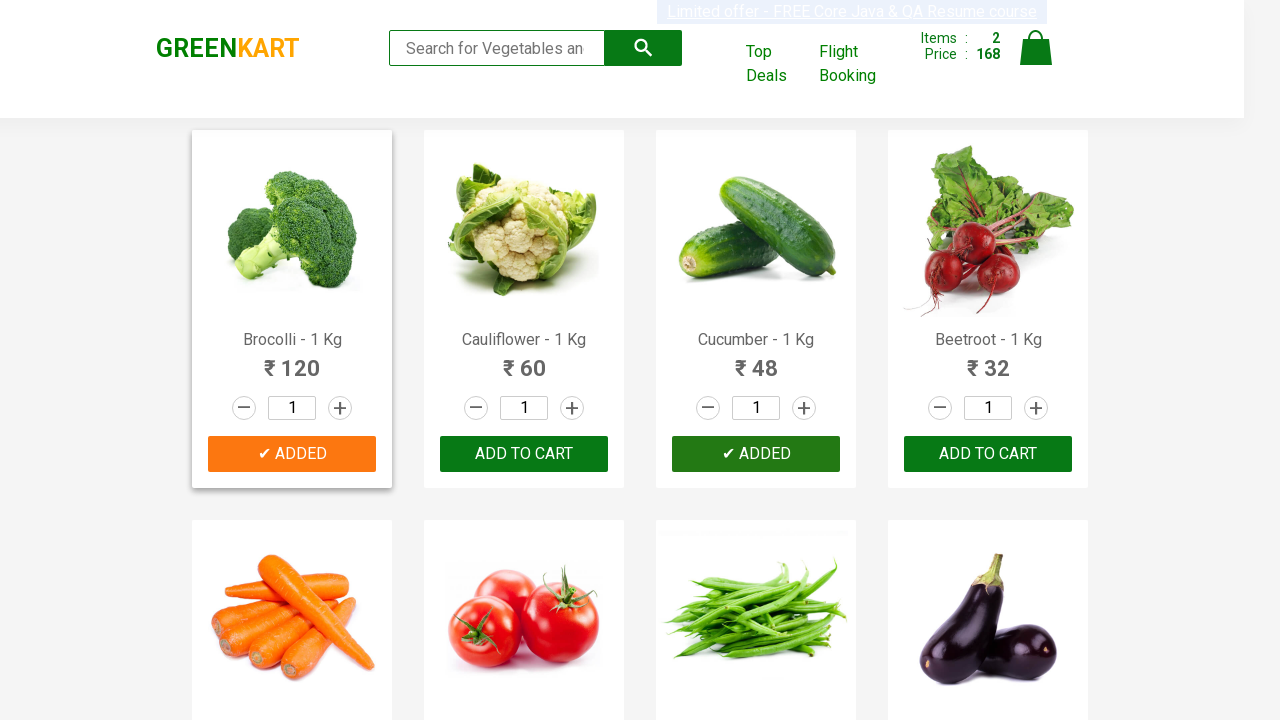

Added Beetroot to cart at (988, 454) on div.product-action button >> nth=3
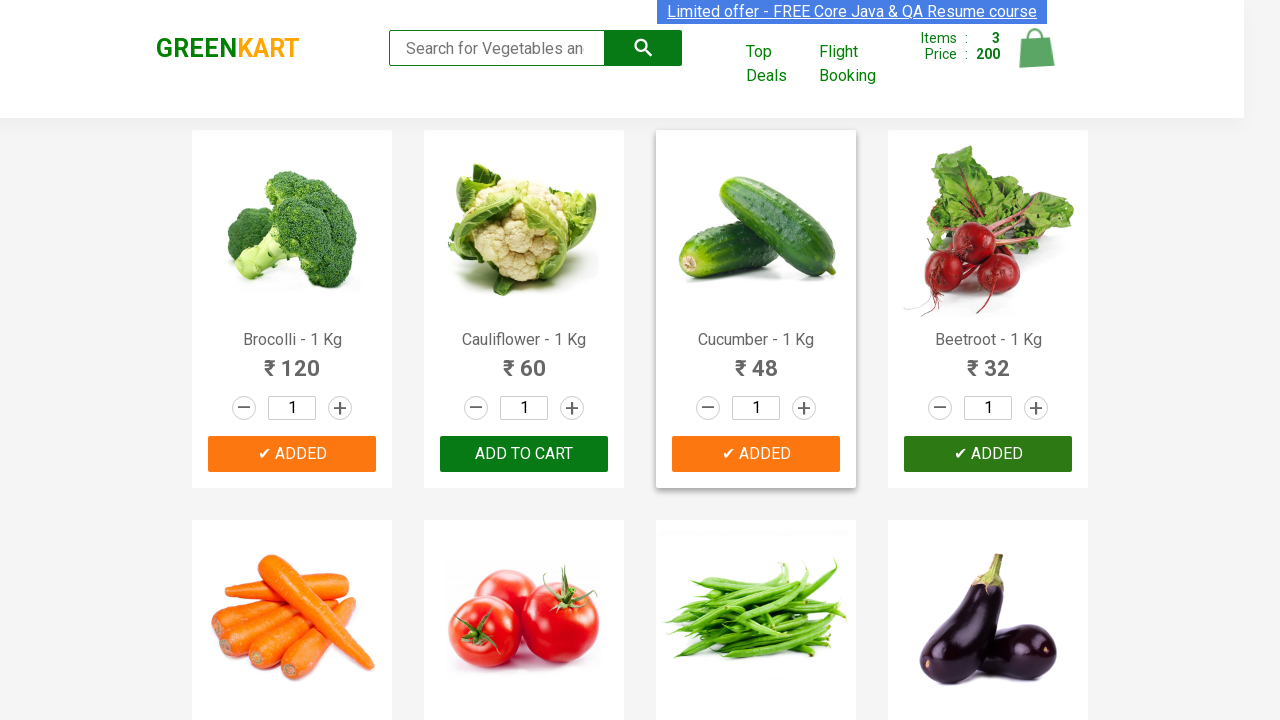

Clicked on cart icon to view cart at (1036, 48) on img[alt='Cart']
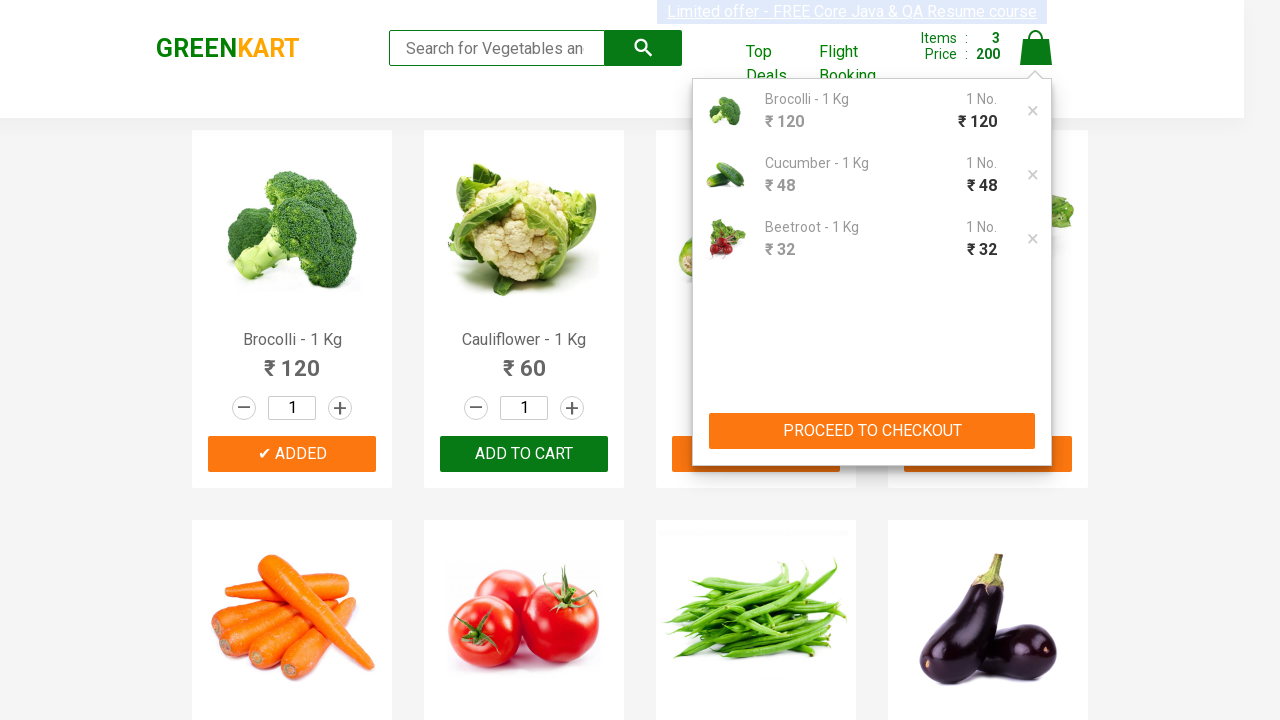

Clicked Proceed to Checkout button at (872, 431) on xpath=//button[contains(text(),'PROCEED TO CHECKOUT')]
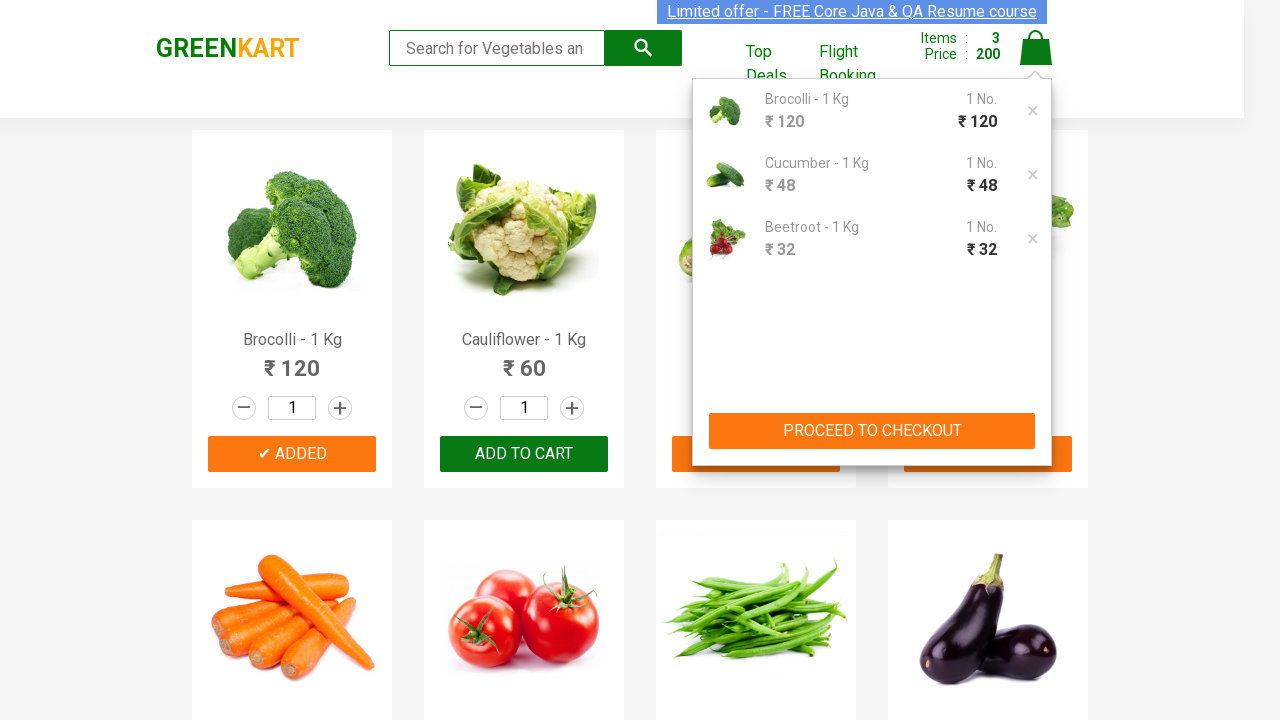

Waited for promo code input field to load
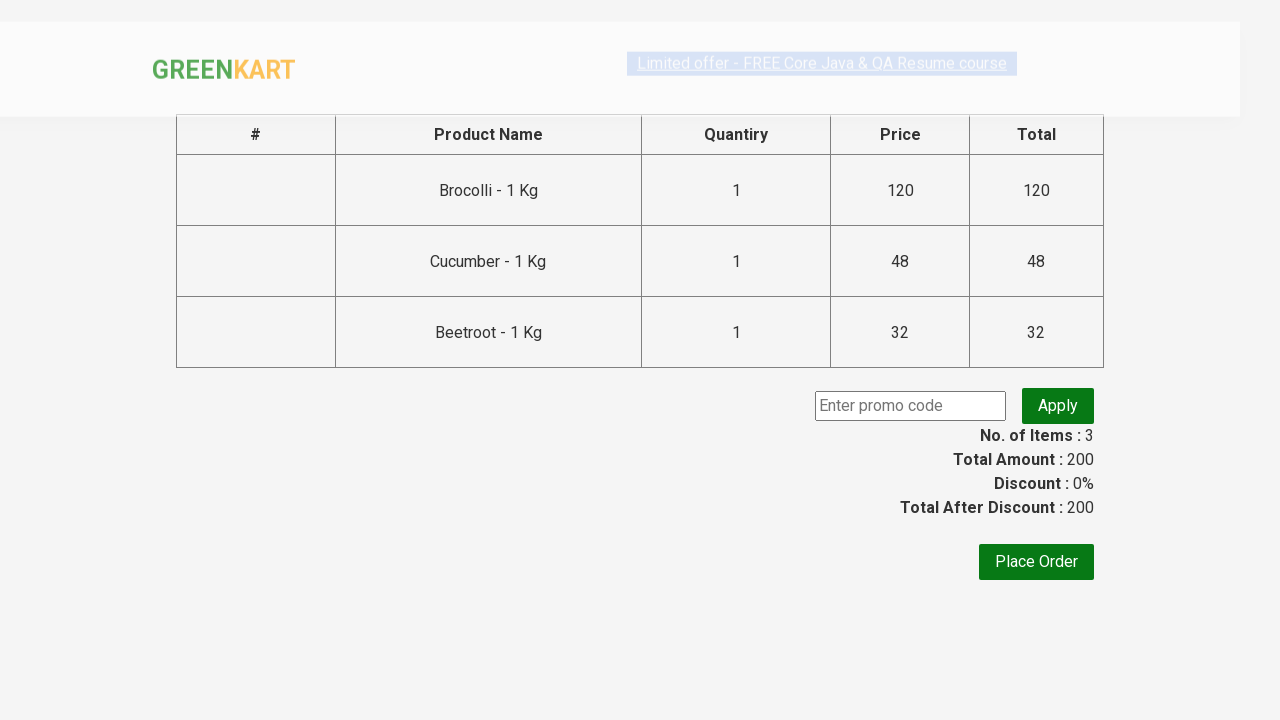

Entered promo code 'rahulshettyacademy' in input field on input.promoCode
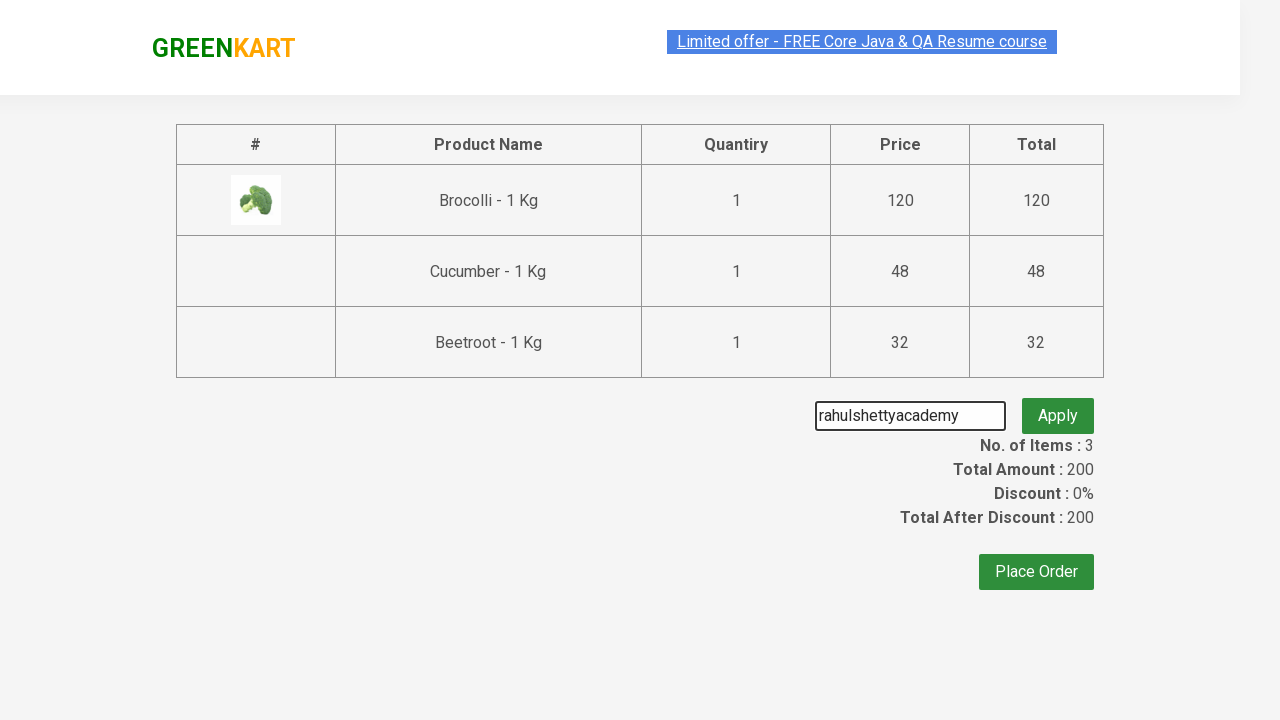

Clicked Apply promo button to apply discount code at (1058, 406) on button.promoBtn
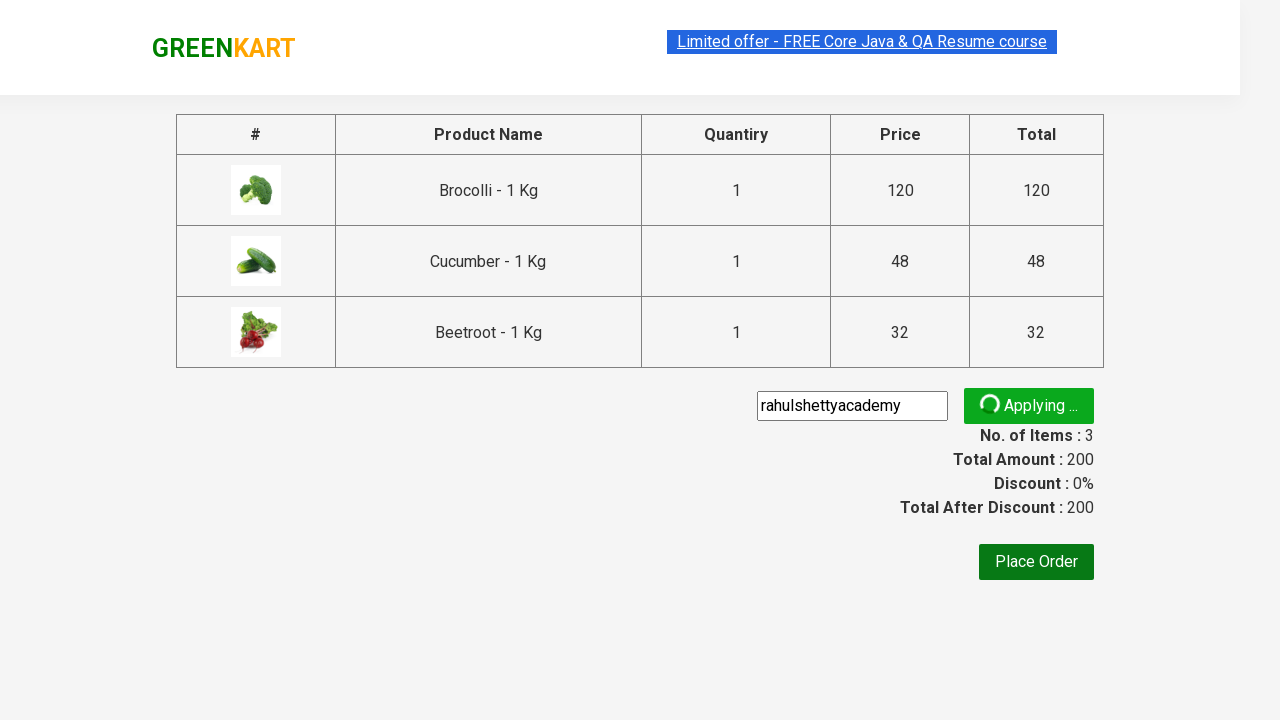

Promo code successfully applied and discount info displayed
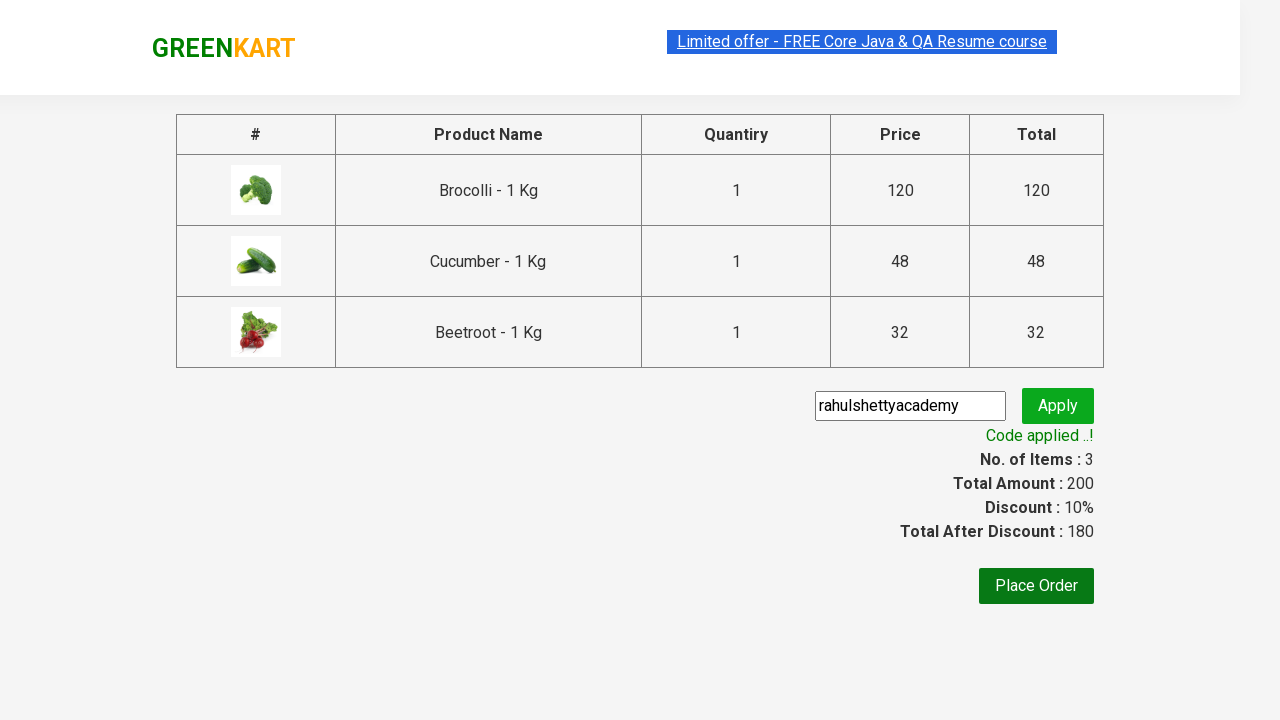

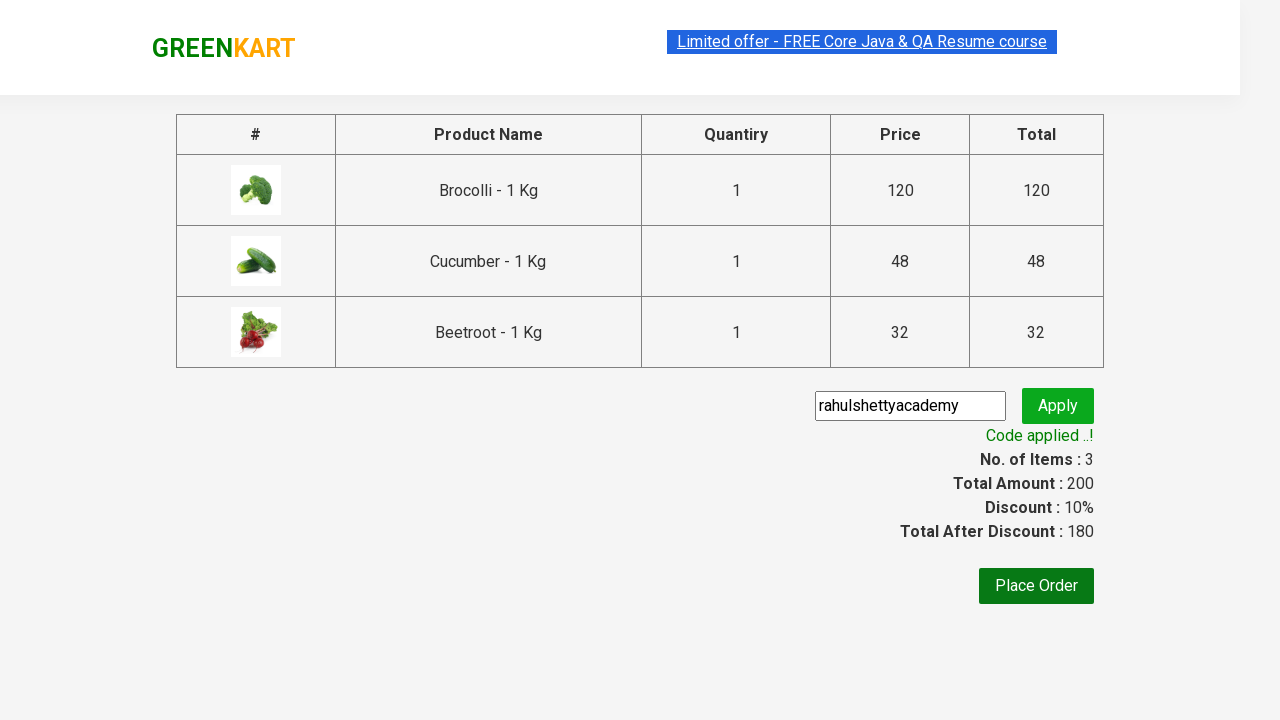